Tests multiple window handling by opening the Privacy link from Gmail homepage, switching between windows, and clicking Terms of Service link

Starting URL: http://gmail.com

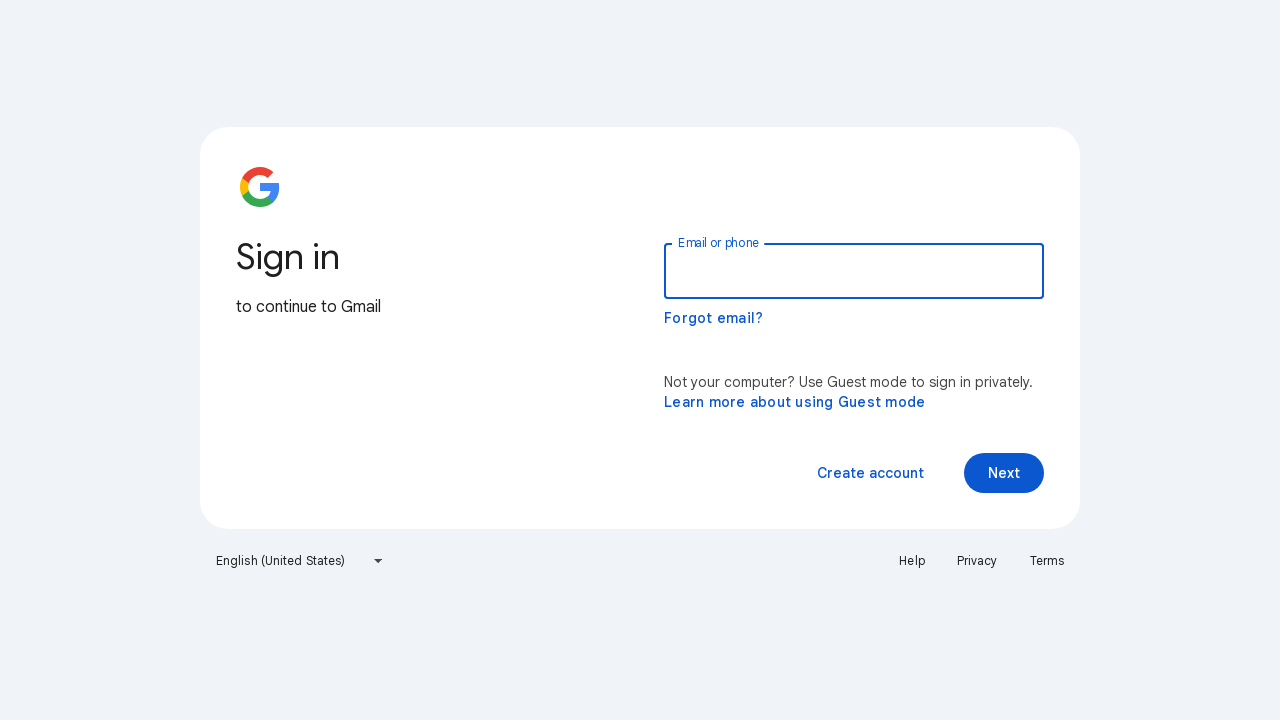

Clicked Privacy link to open new window at (977, 561) on a:text('Privacy')
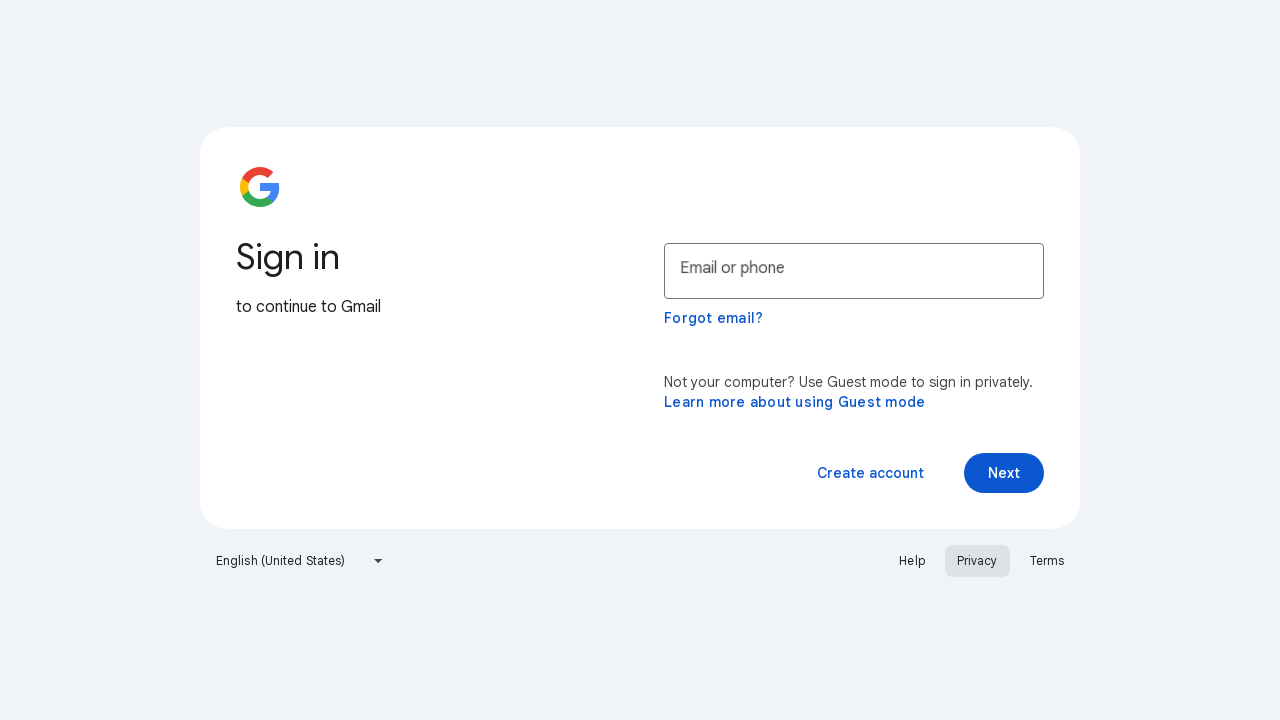

Retrieved all open pages/windows
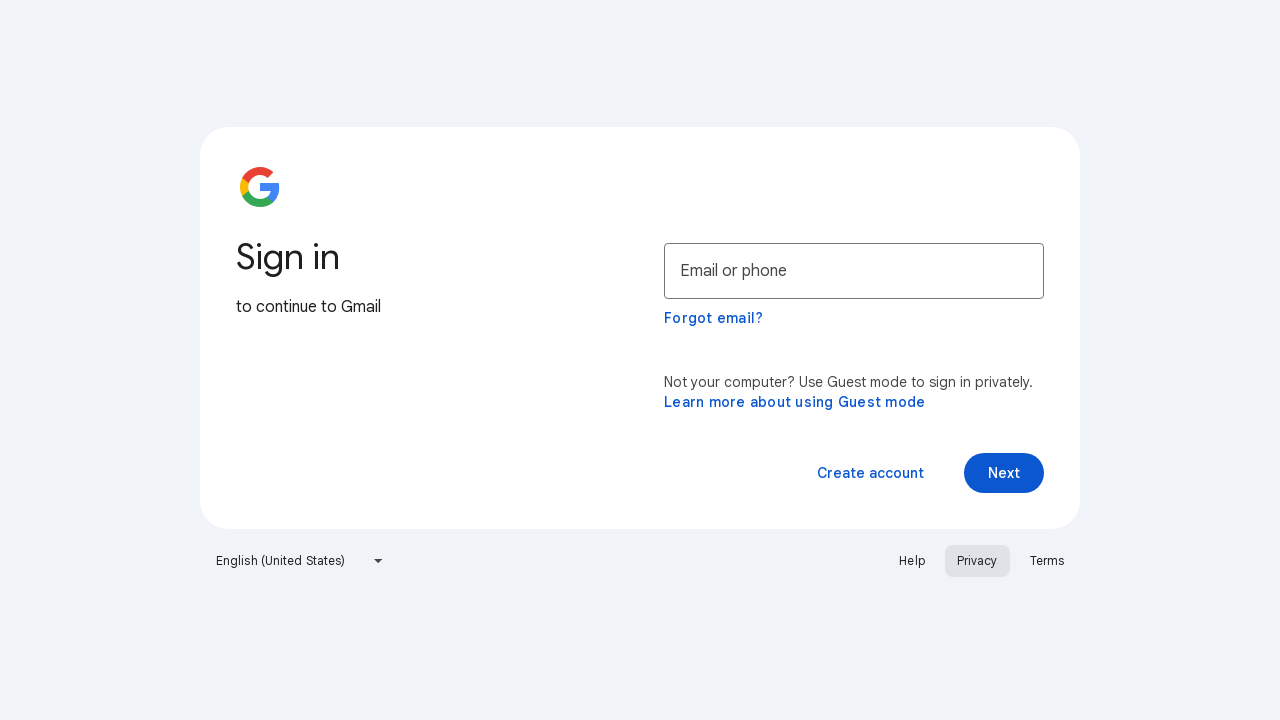

Switched to new window (Privacy page)
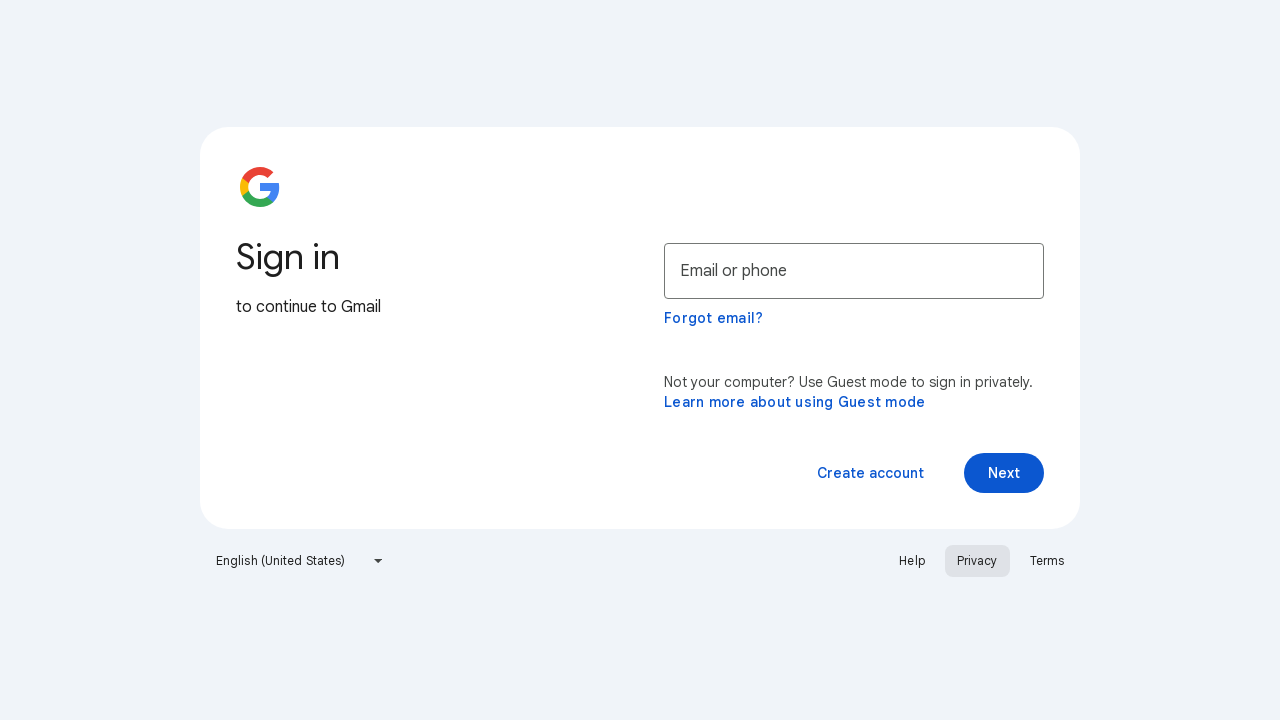

Waited for new page to load completely
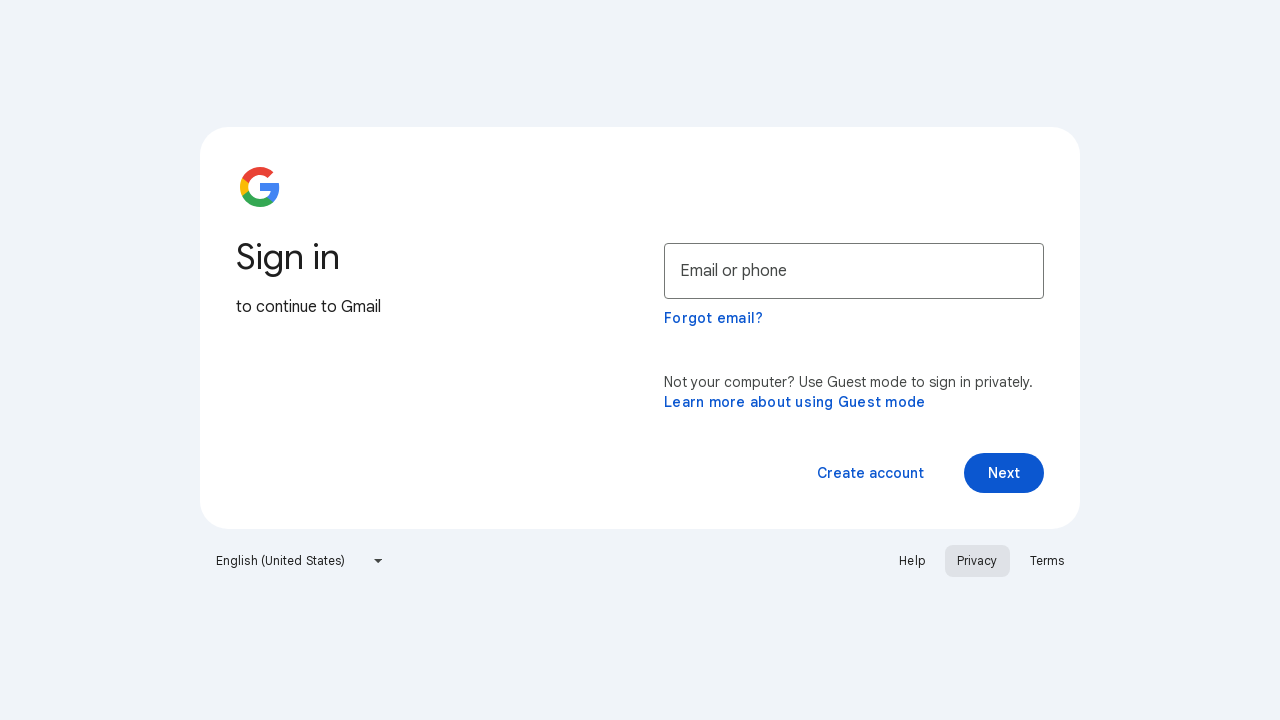

Clicked Terms of Service link on Privacy page at (338, 78) on a:text('Terms of Service')
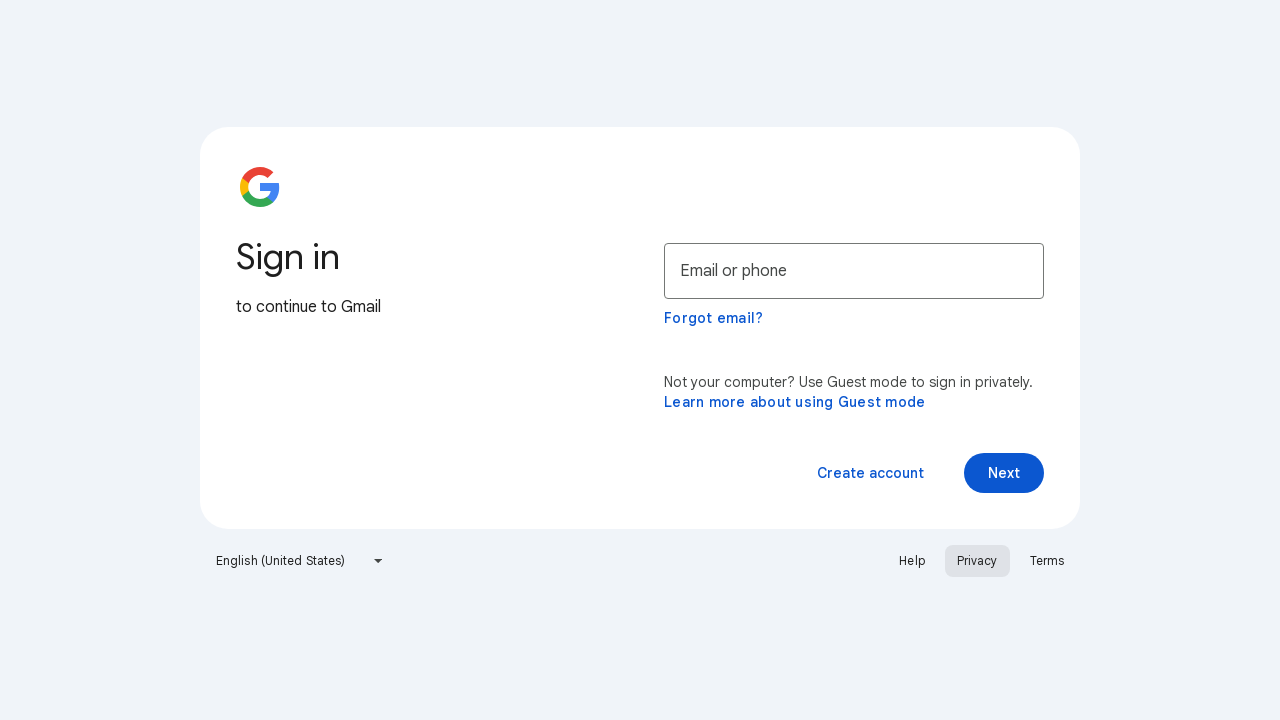

Waited for Terms of Service page to load
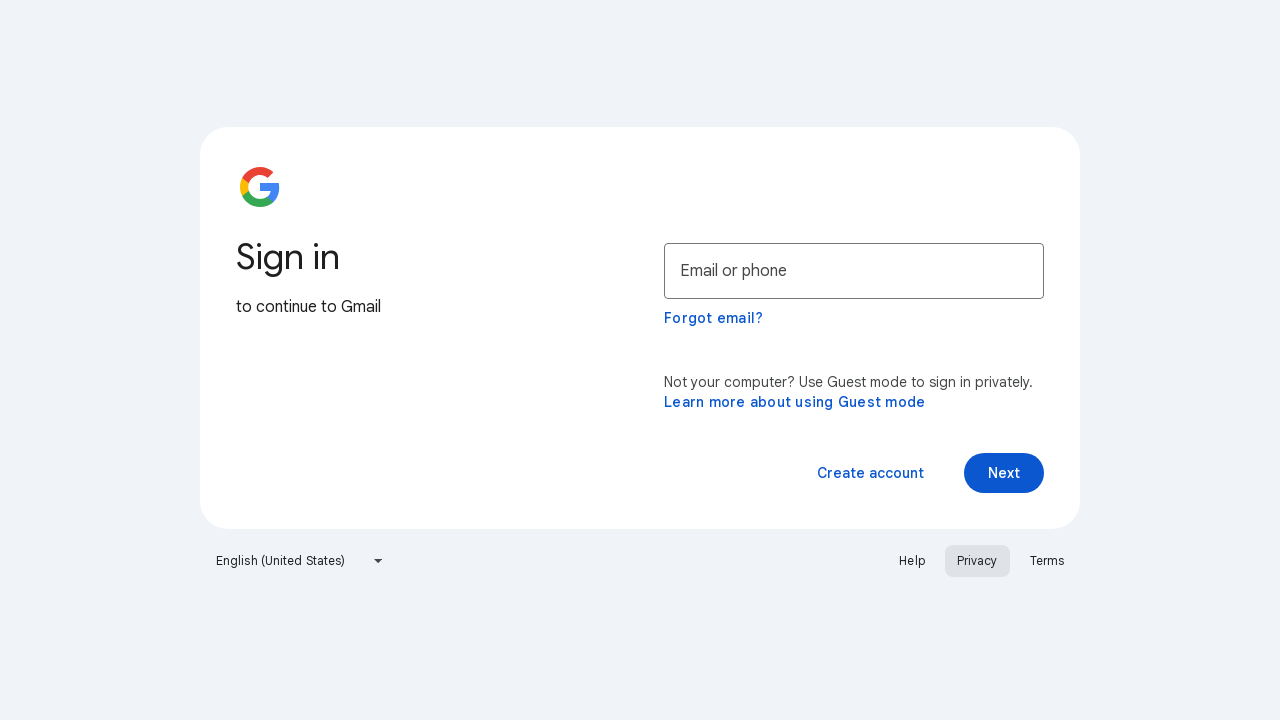

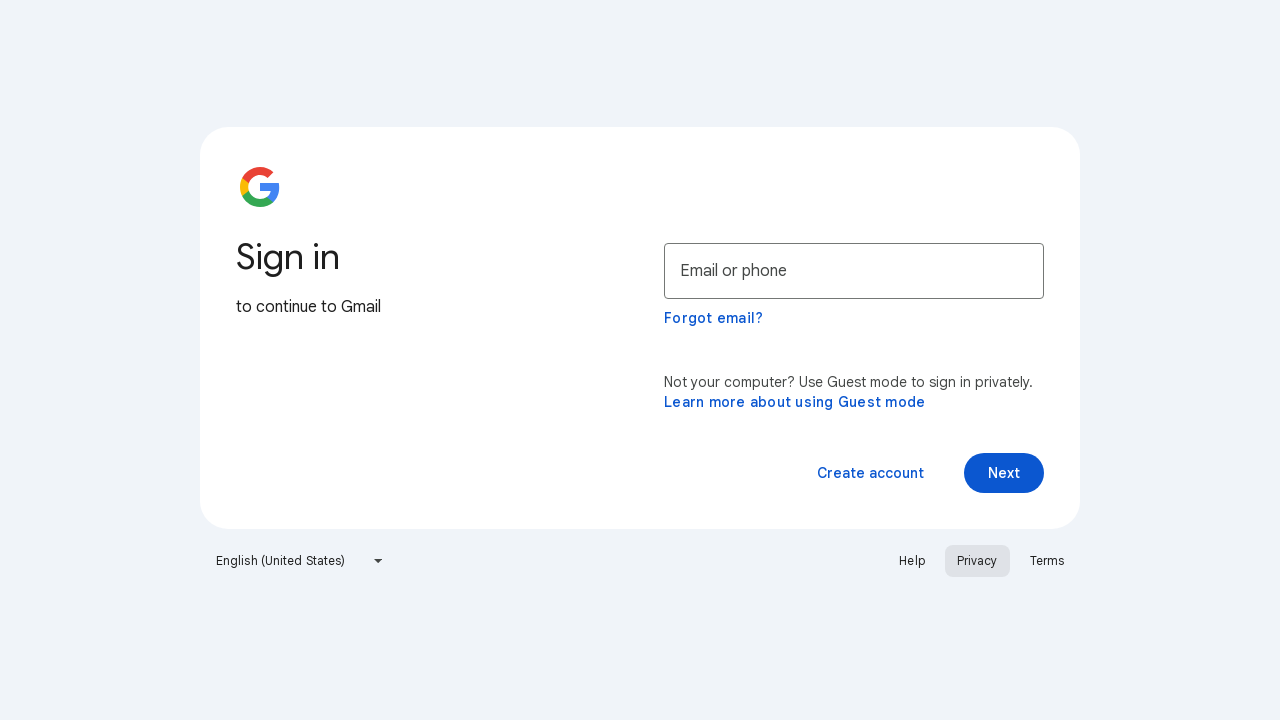